Tests dropdown interaction by clicking a dropdown button and then clicking on the Facebook link that appears

Starting URL: http://www.omayo.blogspot.com

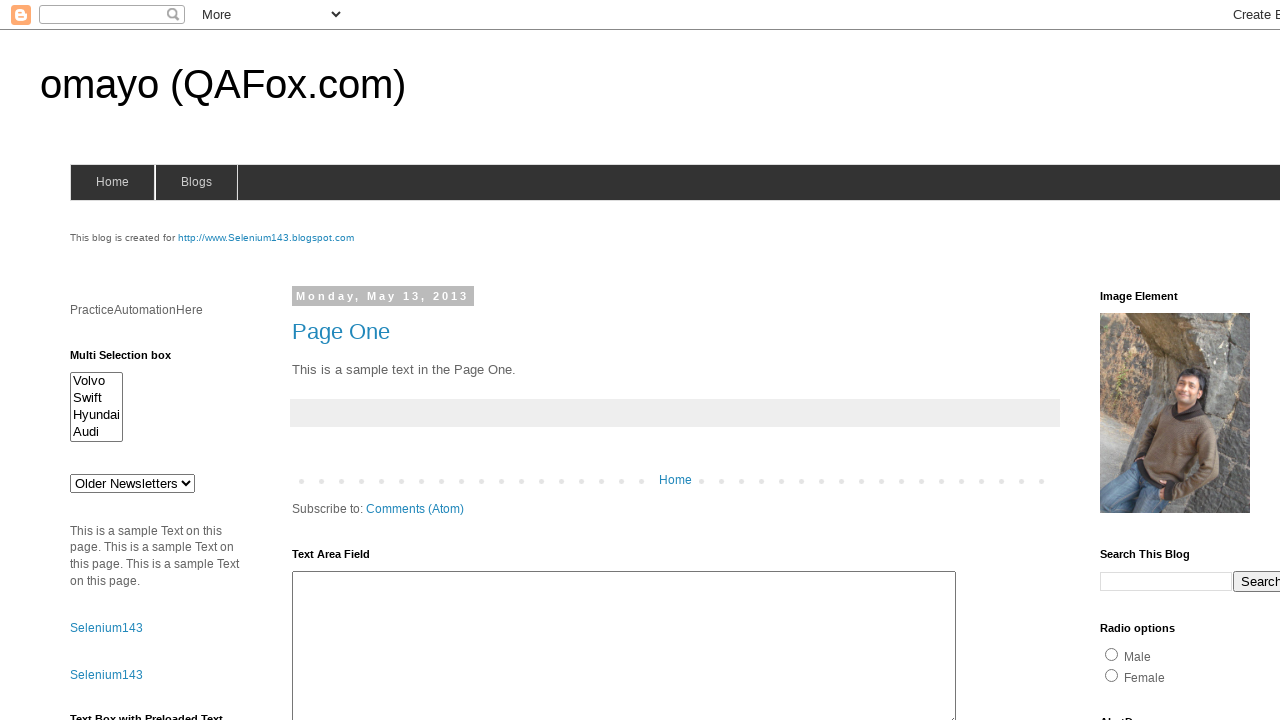

Clicked dropdown button to reveal menu items at (1227, 360) on .dropbtn
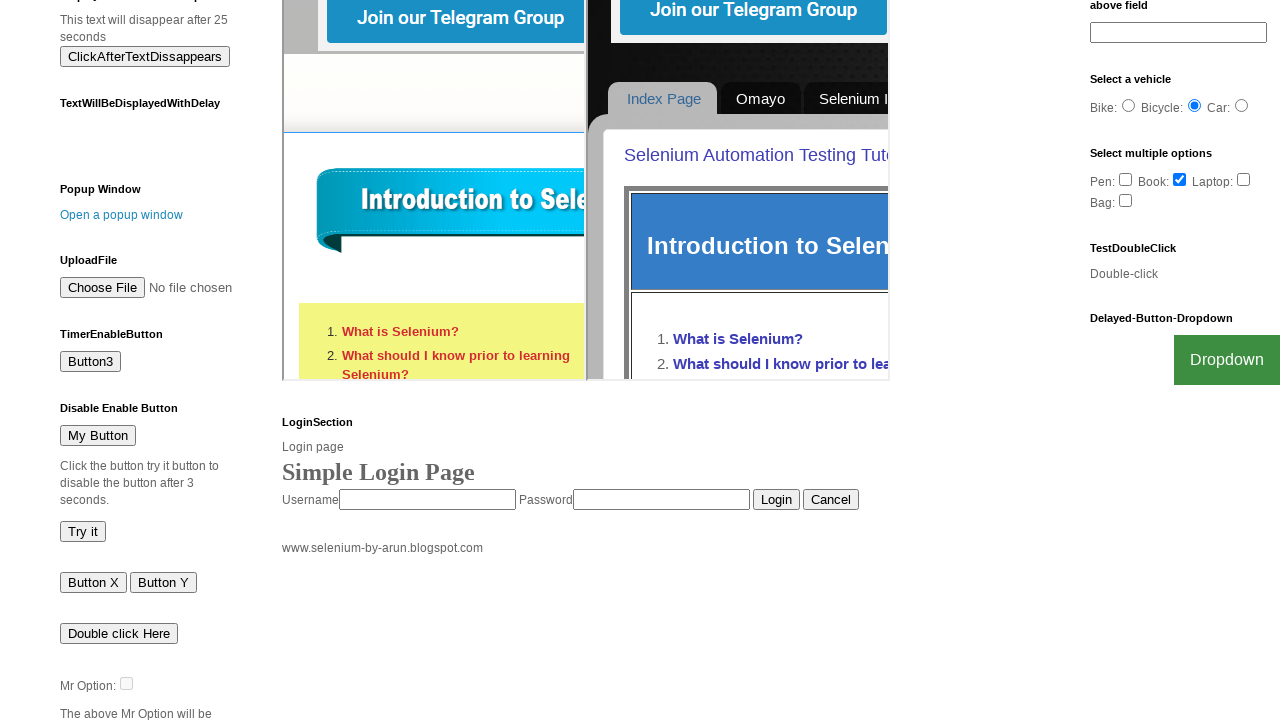

Clicked Facebook link in dropdown menu at (1200, 700) on a:text('Facebook')
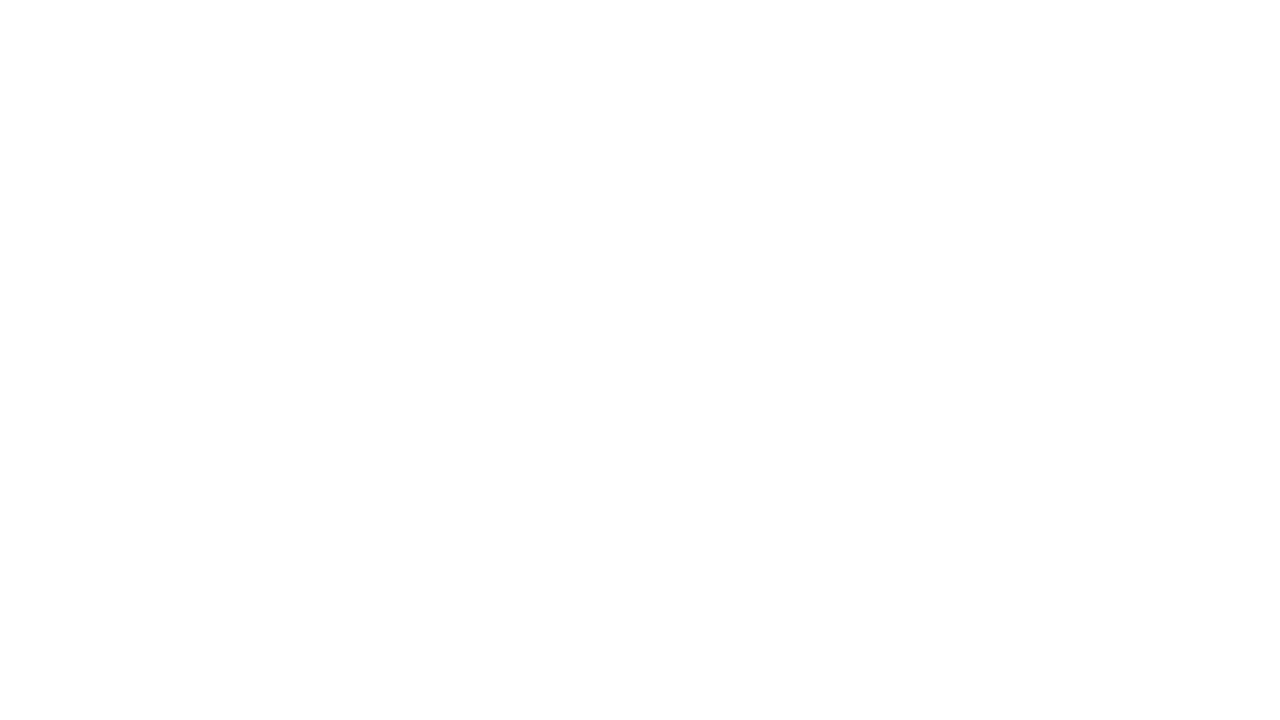

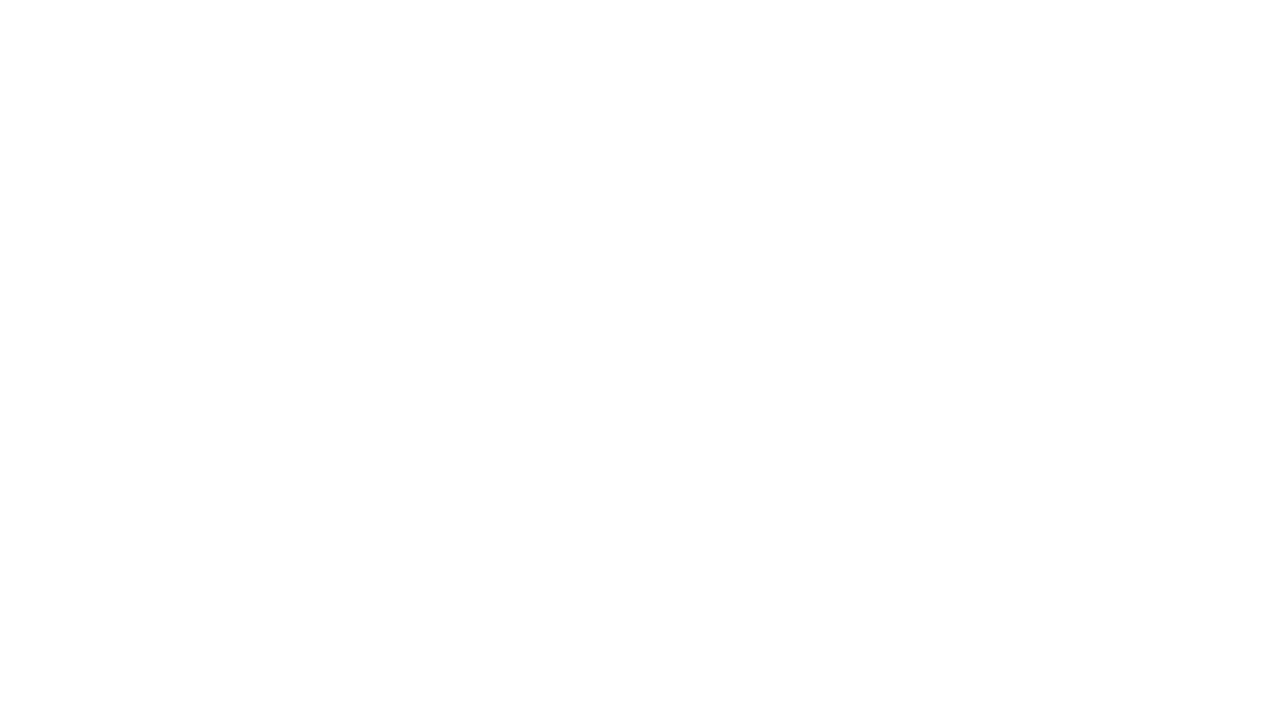